Tests static dropdown selection functionality by selecting options using different methods: by value, by visible text, and by index on a practice dropdown element.

Starting URL: https://practice.expandtesting.com/dropdown

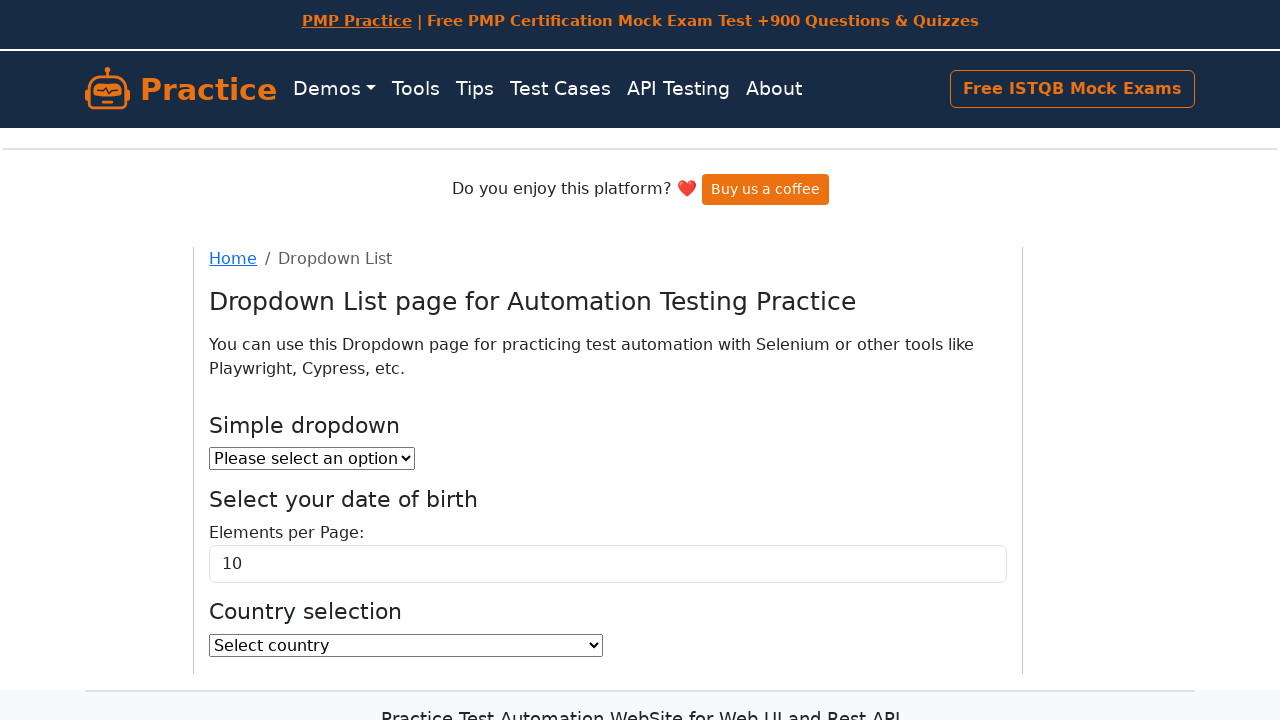

Waited for dropdown element with id 'country' to be visible
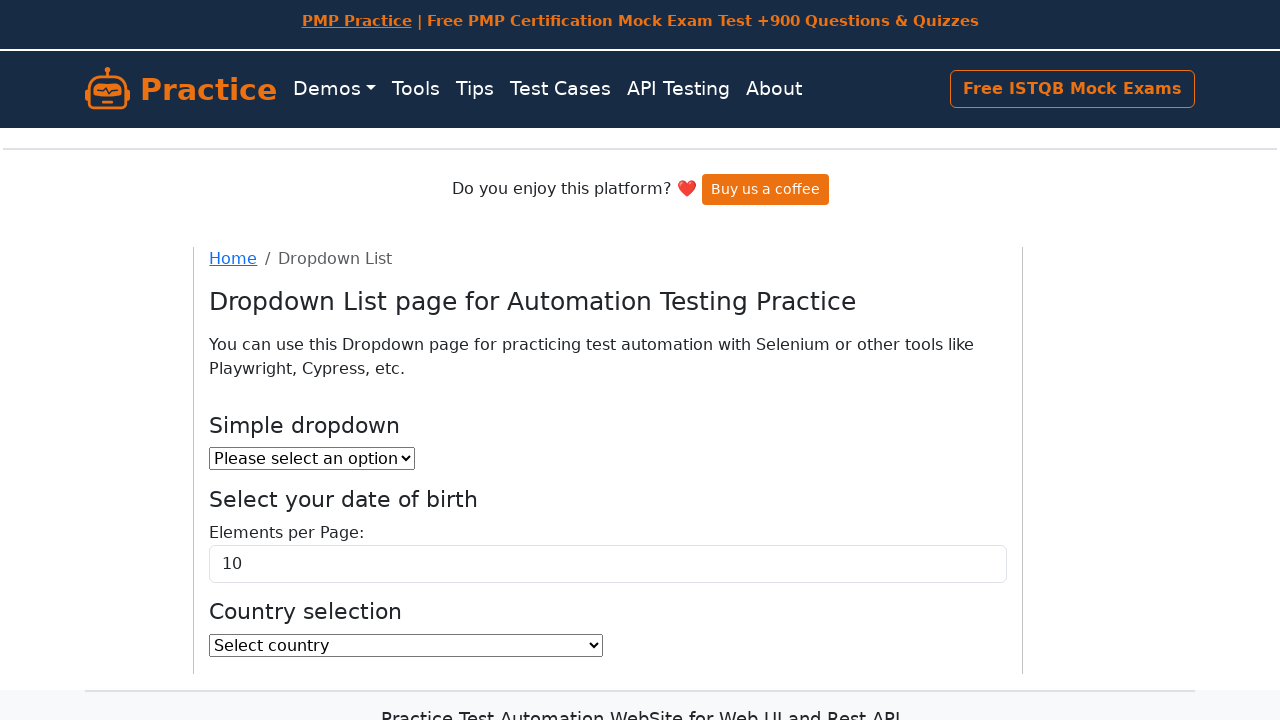

Selected dropdown option by value 'AL' (Albania) on #country
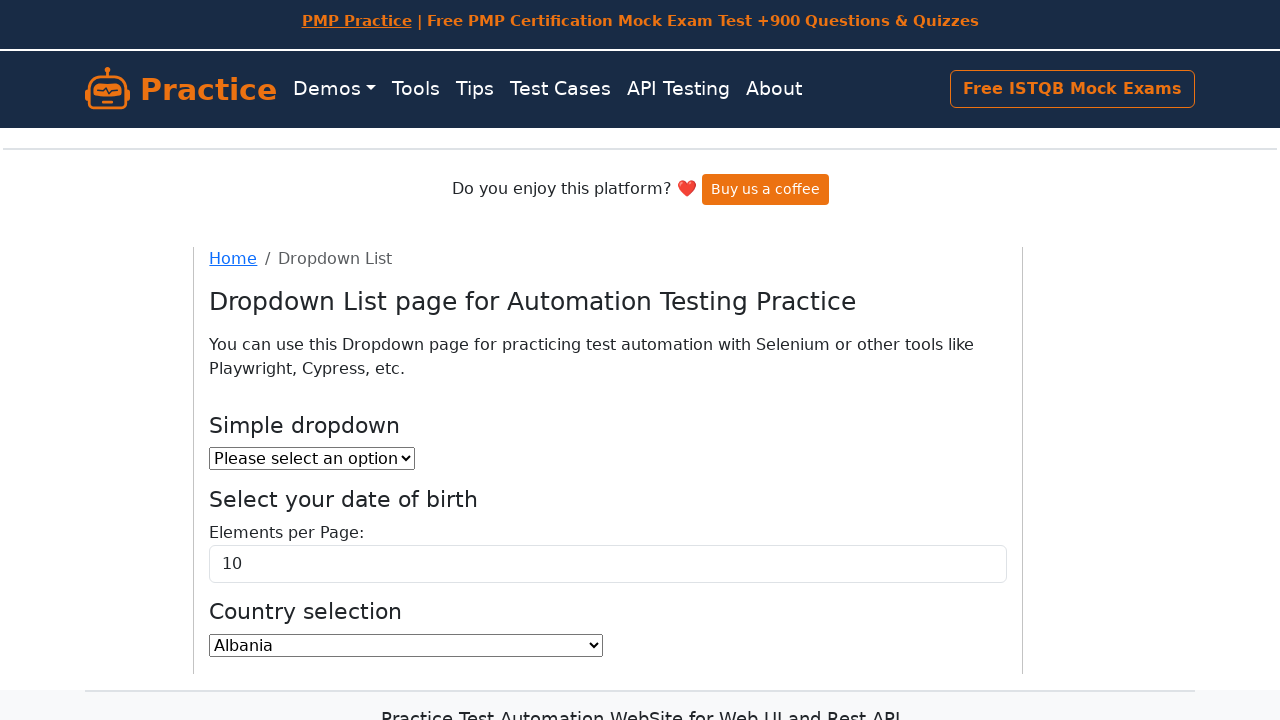

Waited 1 second to observe the dropdown selection change
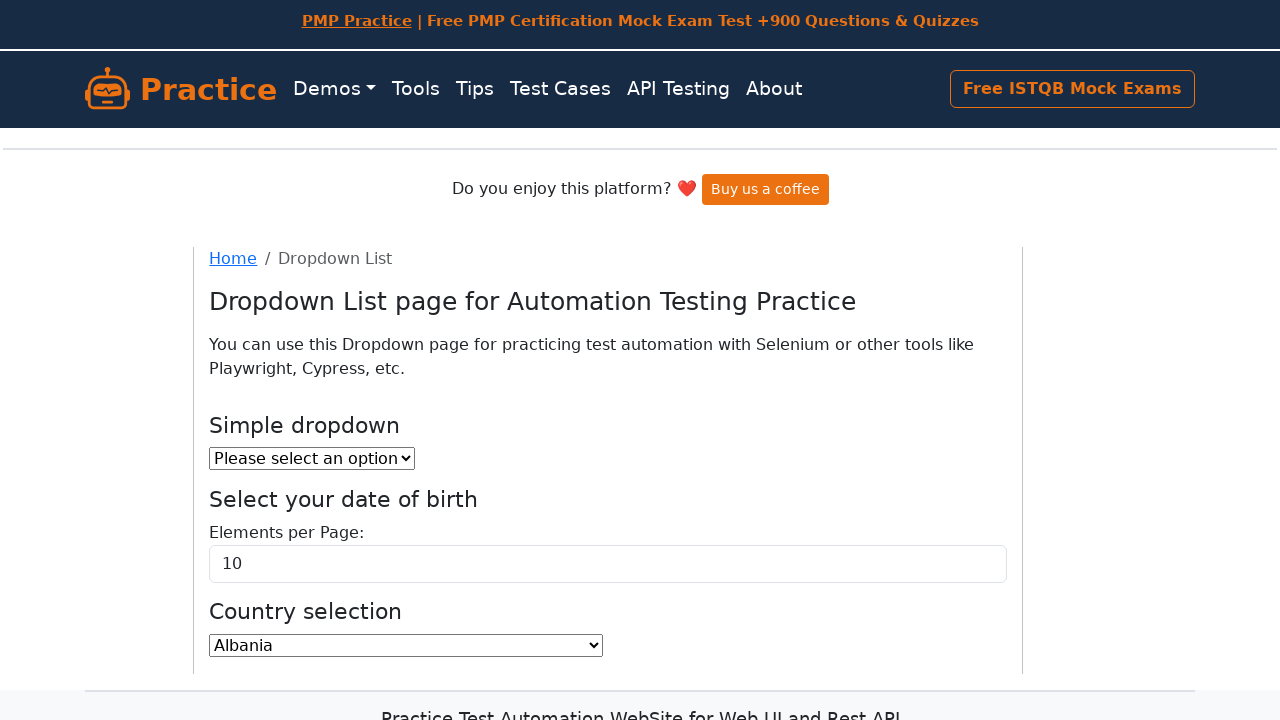

Selected dropdown option by visible text 'Algeria' on #country
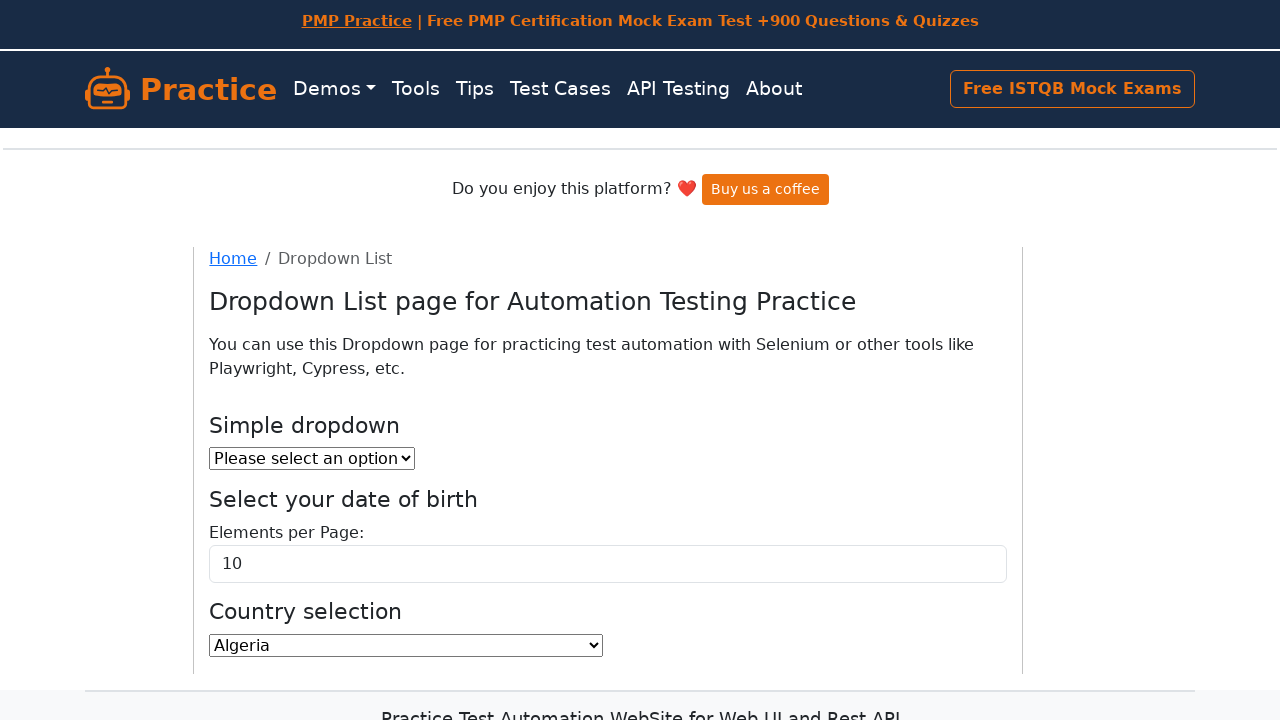

Waited 1 second to observe the dropdown selection change
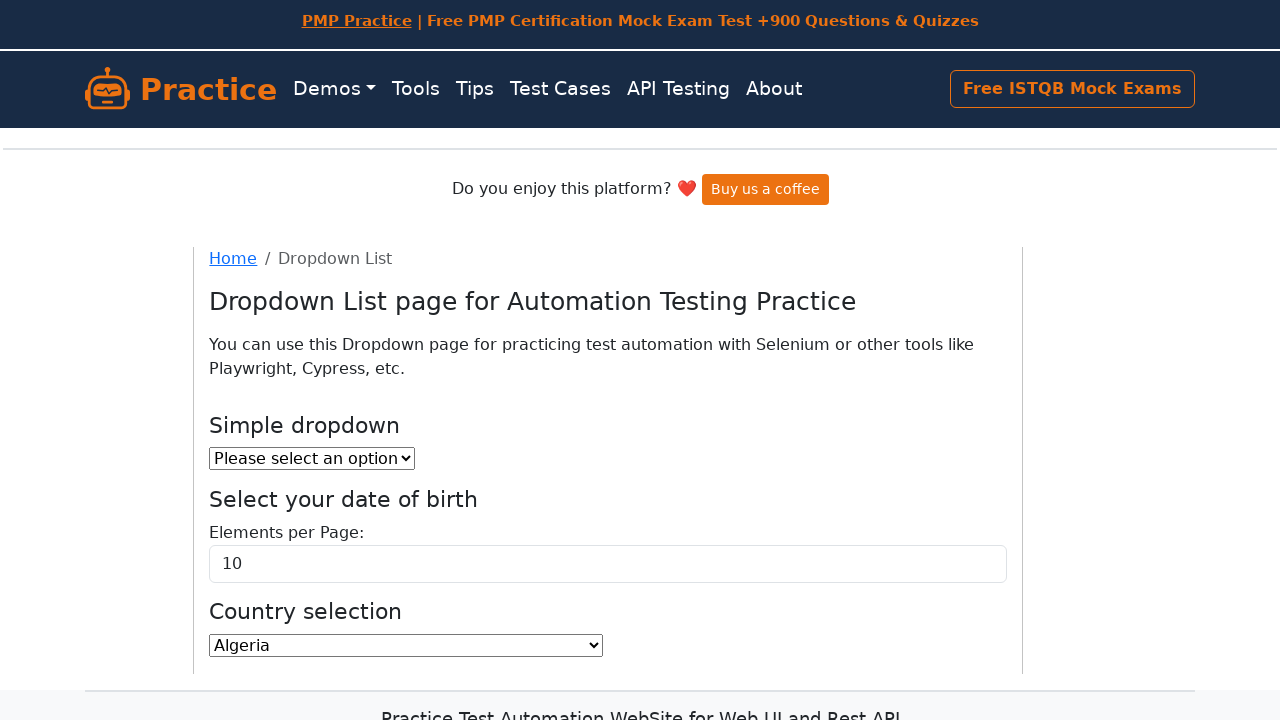

Selected dropdown option by index 1 (Afghanistan) on #country
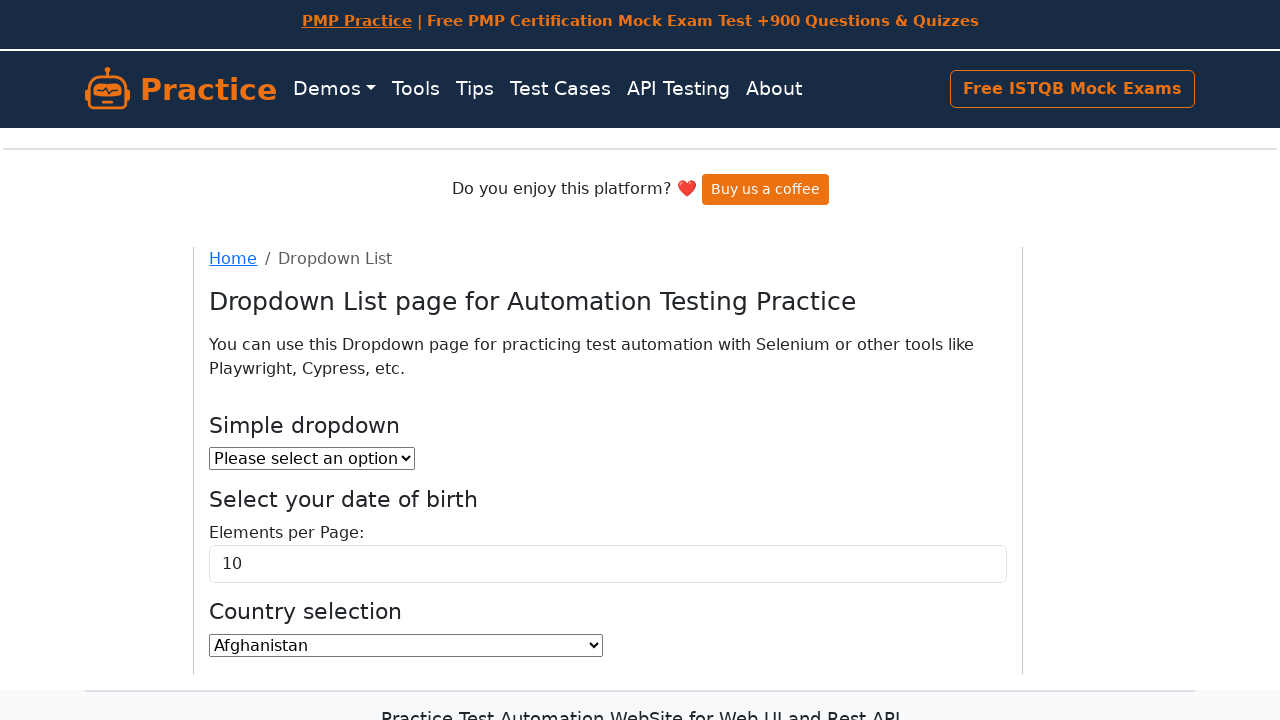

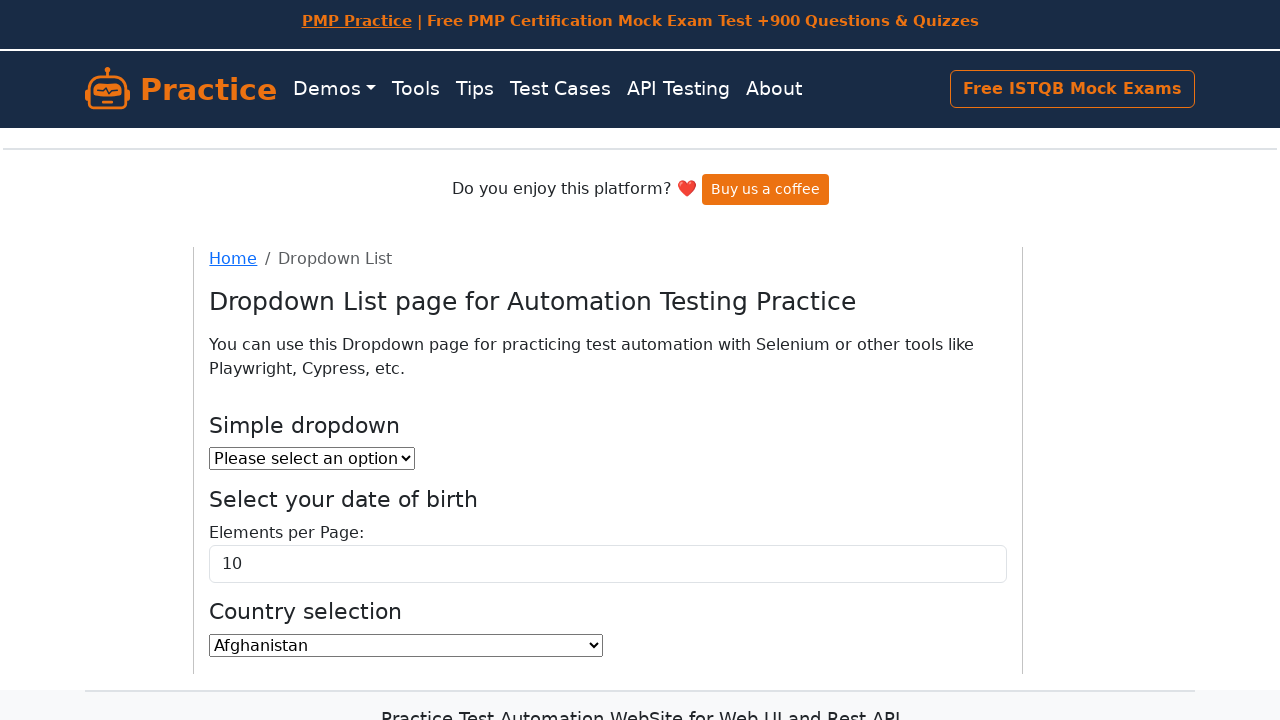